Tests drag and drop functionality by dragging colored circles to a target area using both mouse events and dragTo method

Starting URL: https://practice.expandtesting.com/drag-and-drop-circles

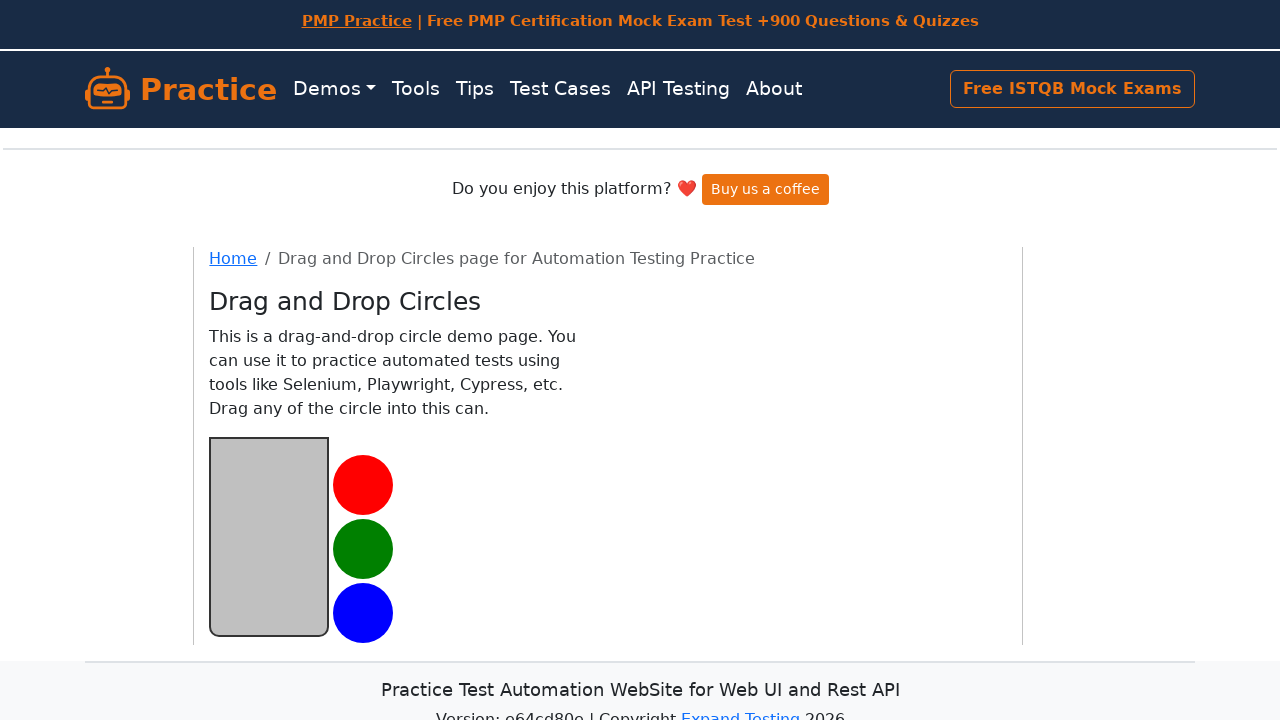

Located red circle element
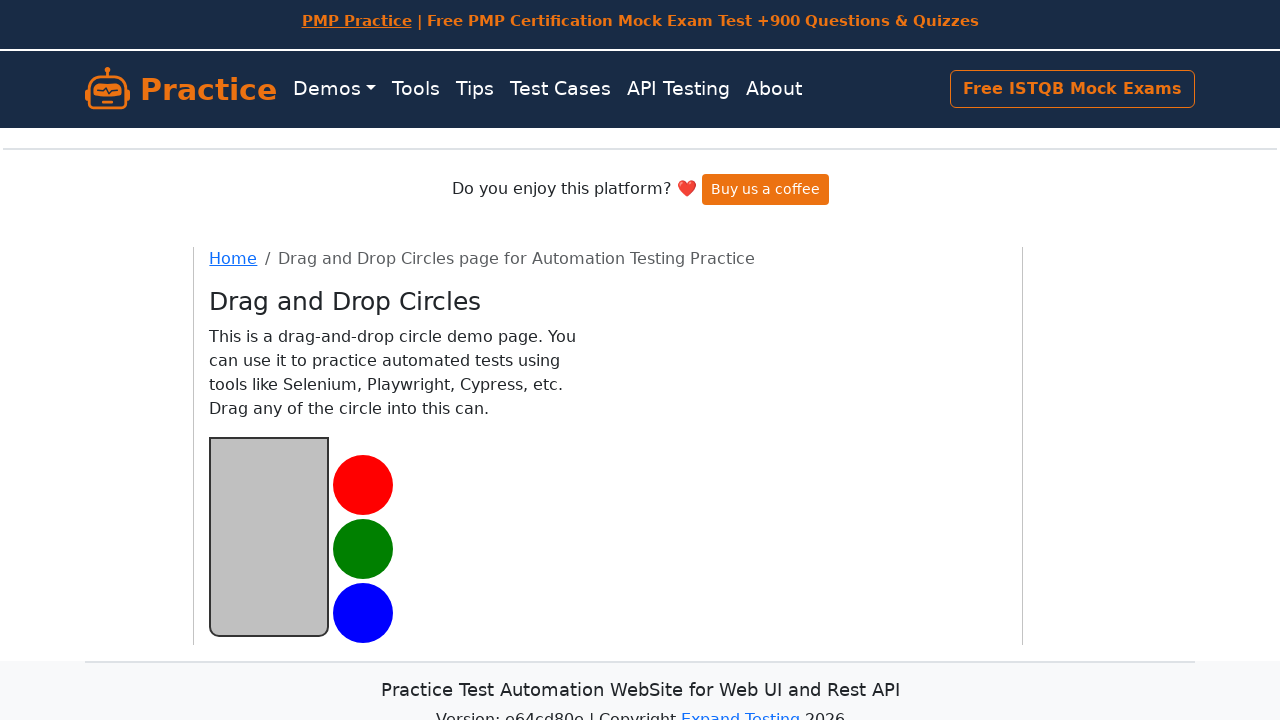

Located green circle element
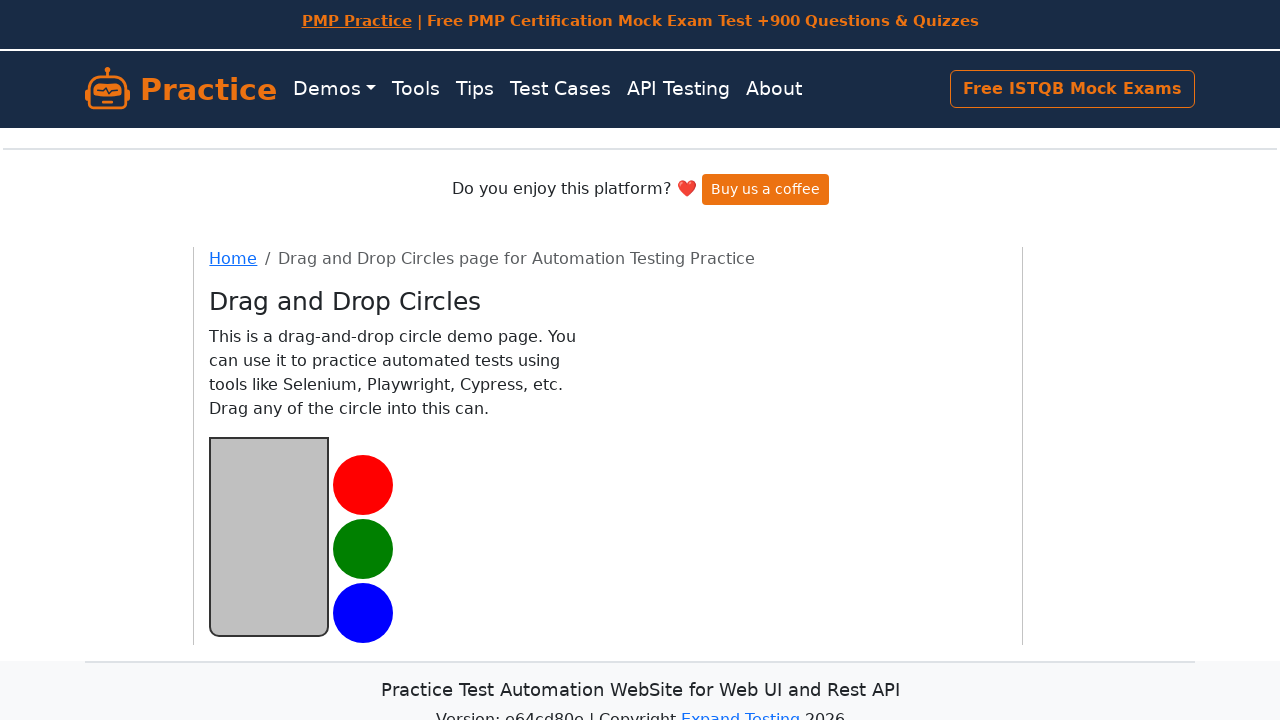

Located target drop area
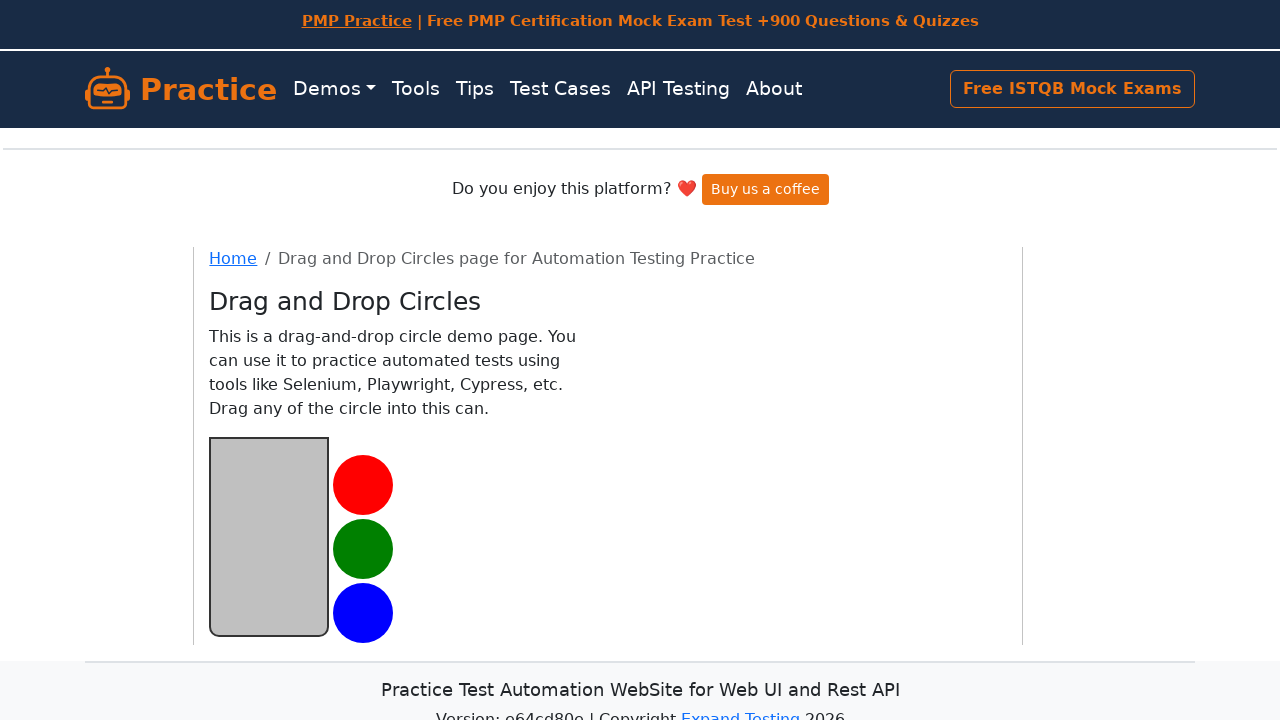

Hovered over red circle at (363, 484) on .red
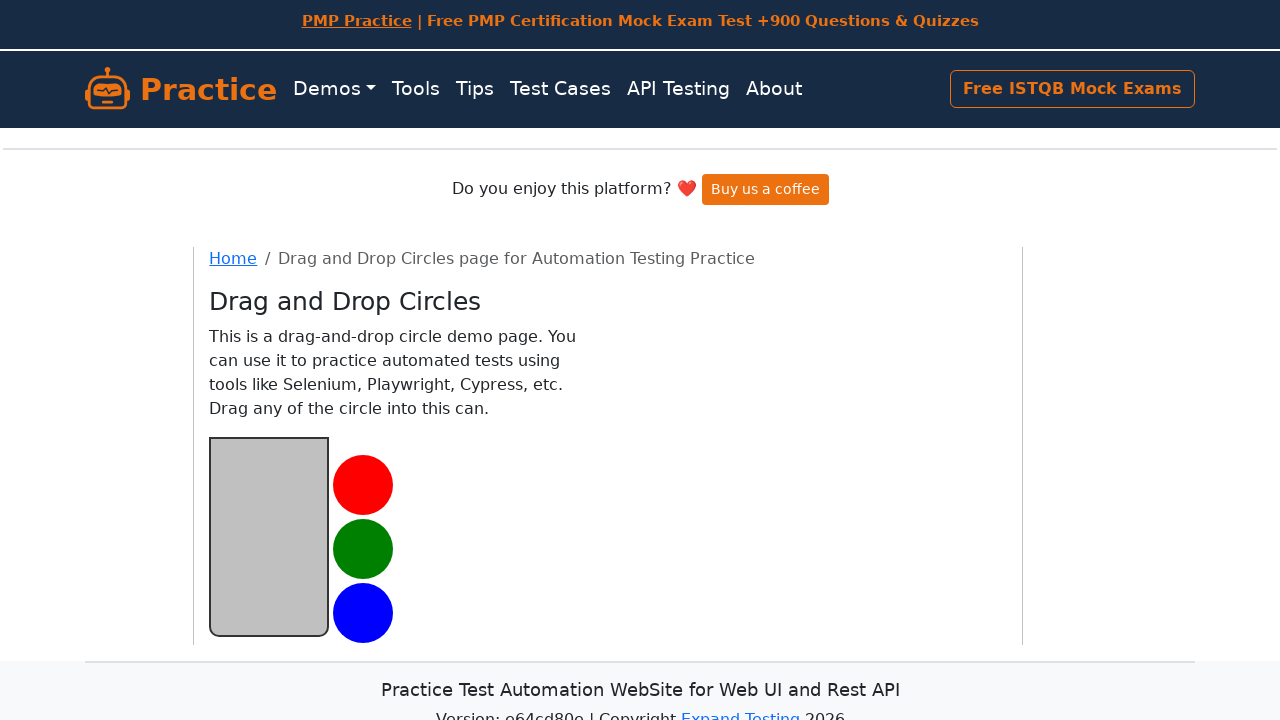

Pressed mouse button down on red circle at (363, 484)
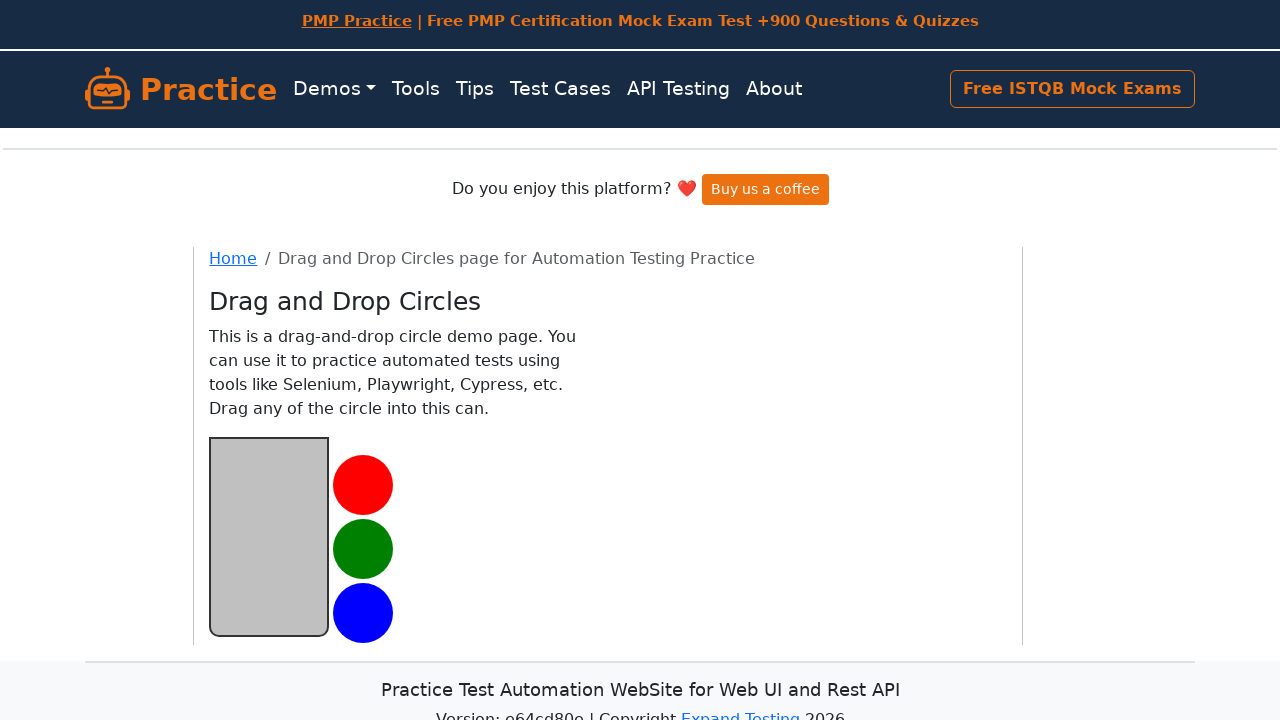

Moved mouse to target drop area at (269, 536) on #target
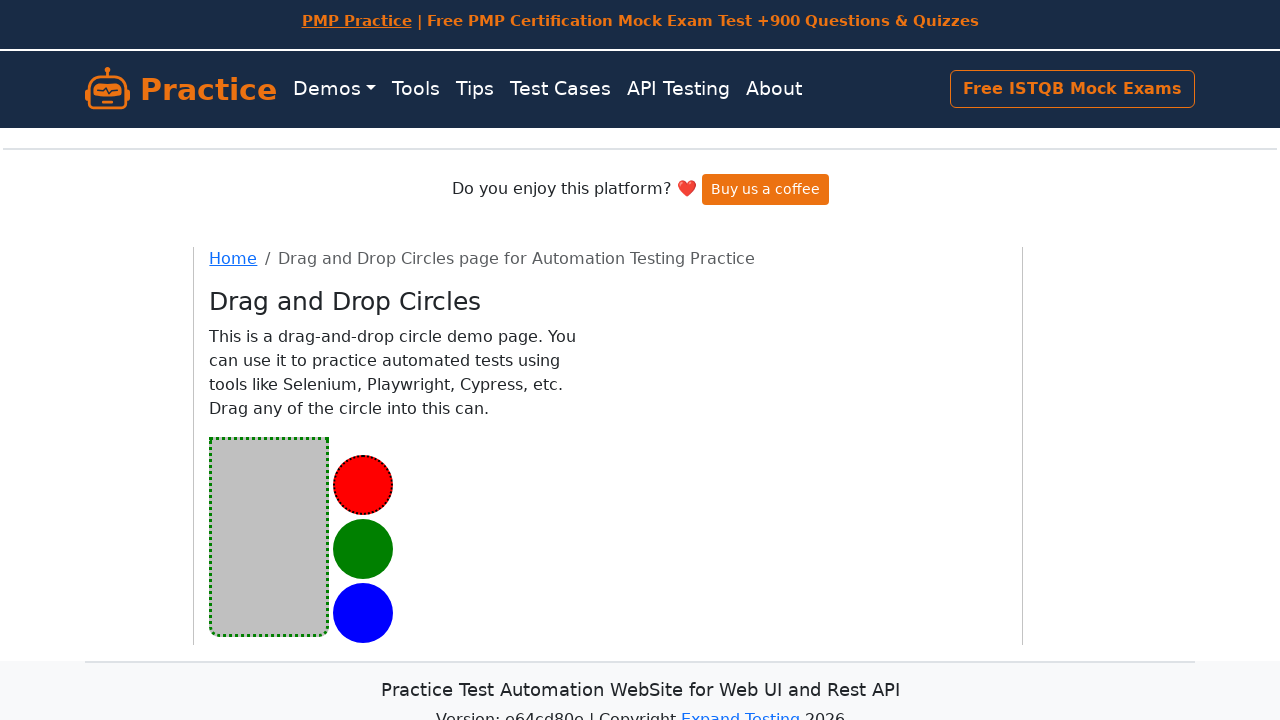

Released mouse button to drop red circle on target at (269, 536)
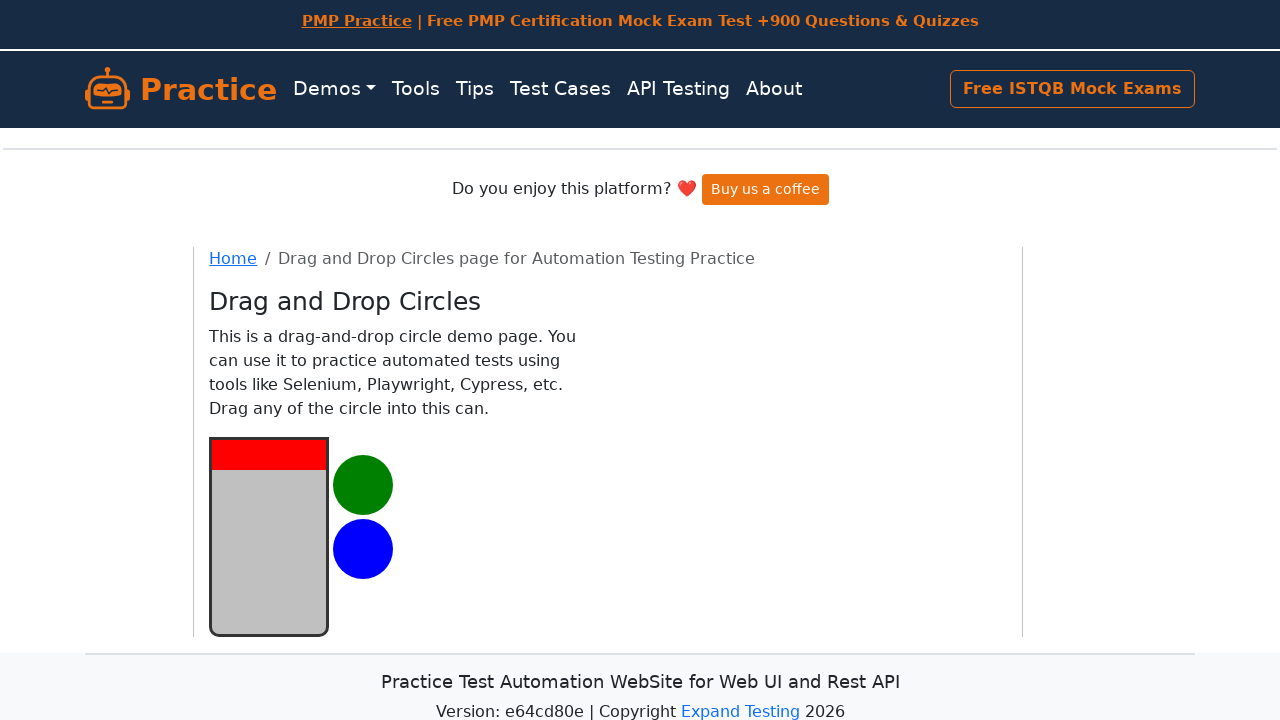

Dragged green circle to target using dragTo method at (269, 536)
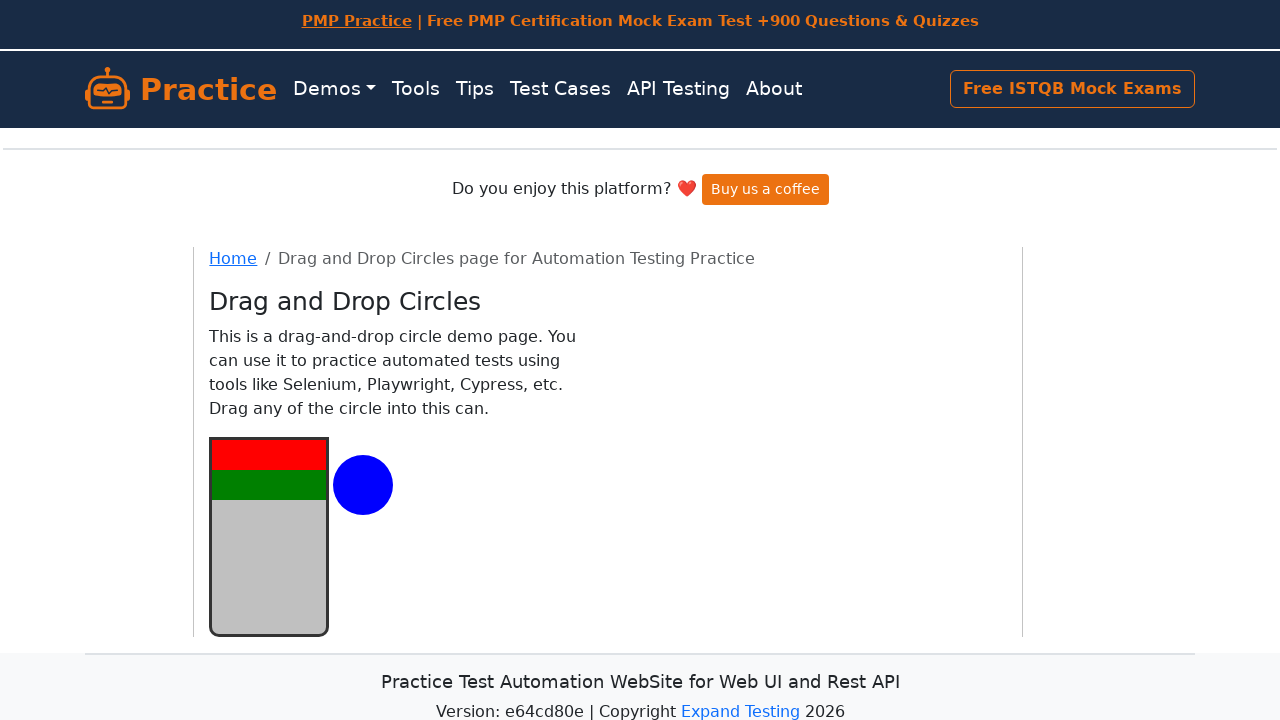

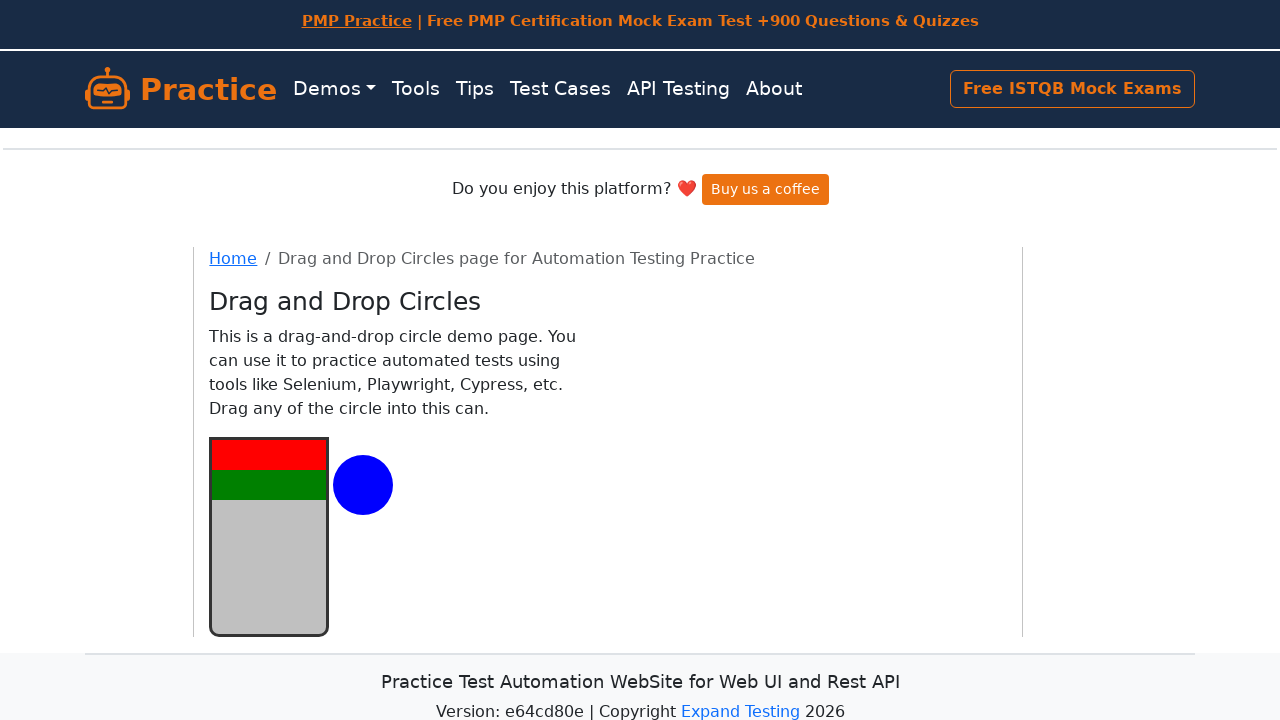